Tests a comprehensive web form by filling various input types including text, password, select, datalist, radio, color picker, date picker, and range slider, then submitting the form and verifying successful submission

Starting URL: https://www.selenium.dev/selenium/web/web-form.html

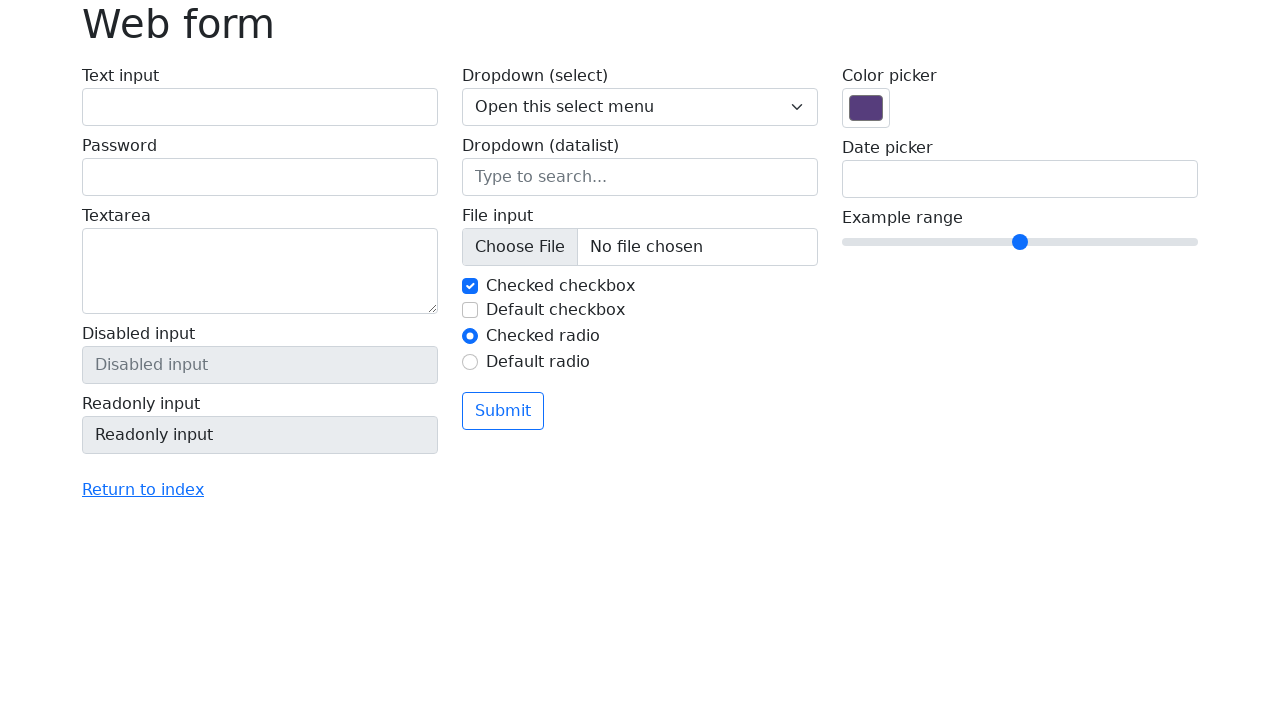

Filled text input with 'ABCD' on input#my-text-id
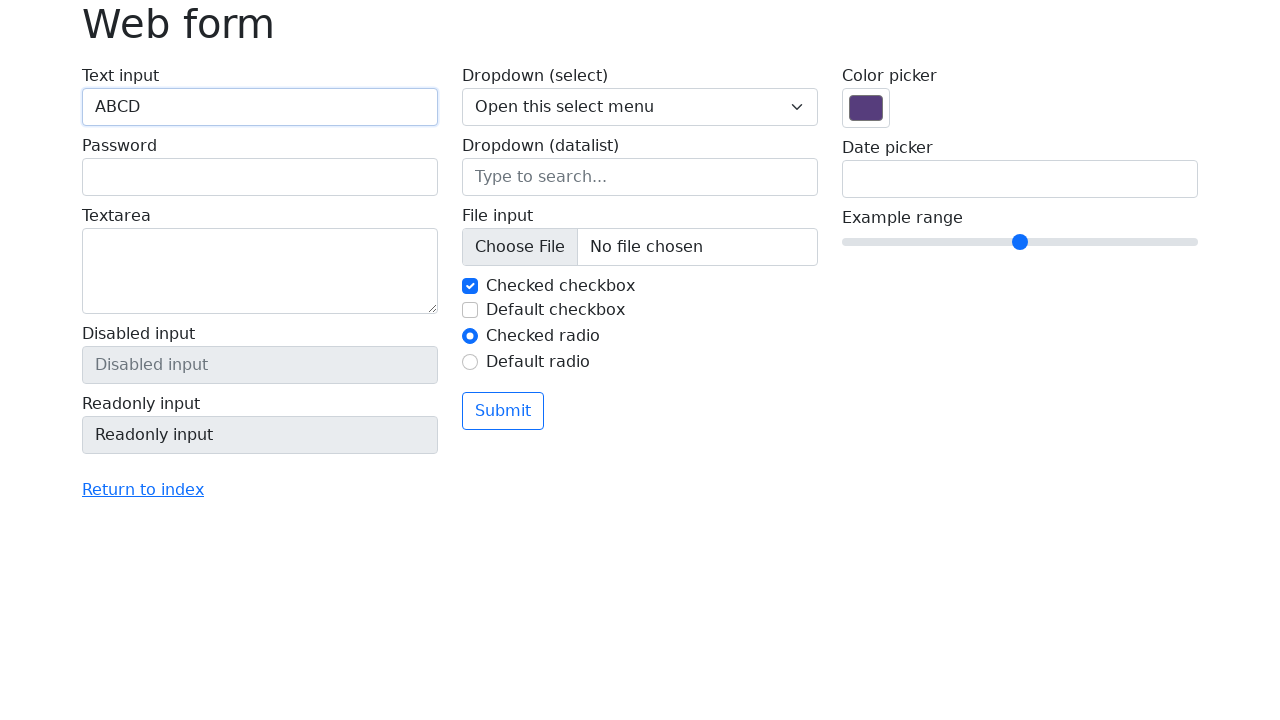

Filled password input with 'mypassword!' on input[name="my-password"]
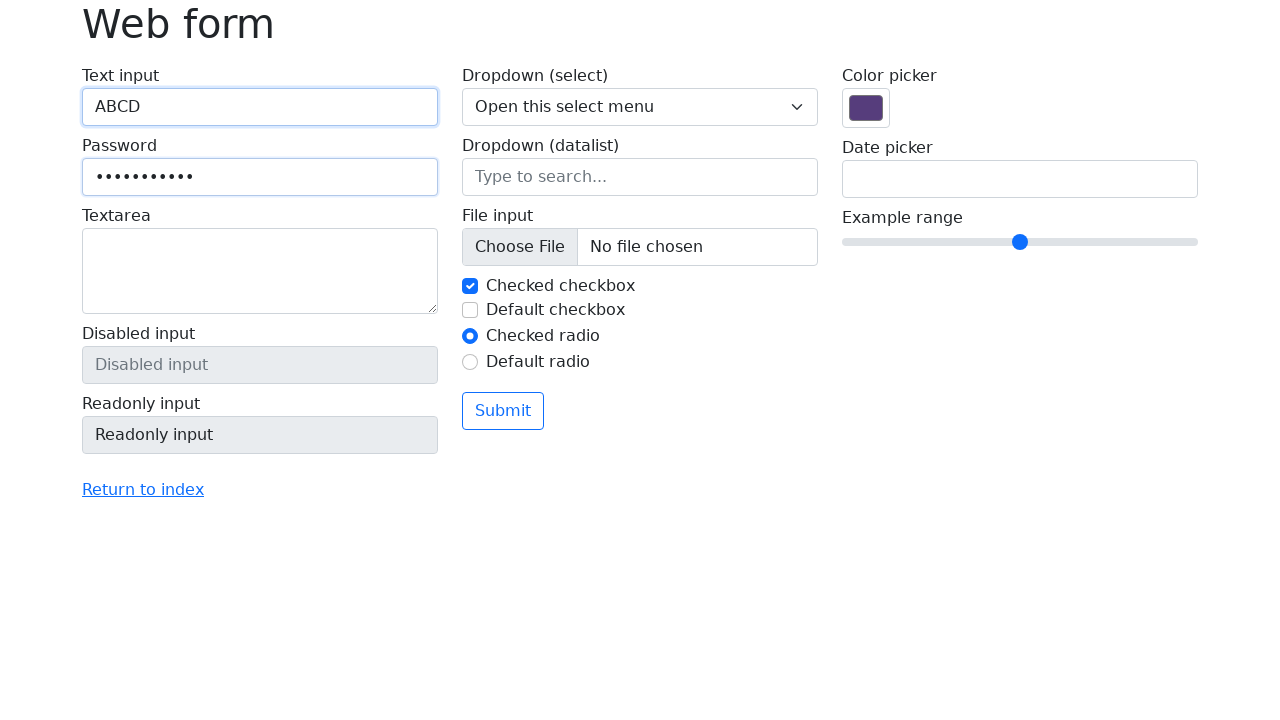

Selected option '1' from dropdown on select[name="my-select"]
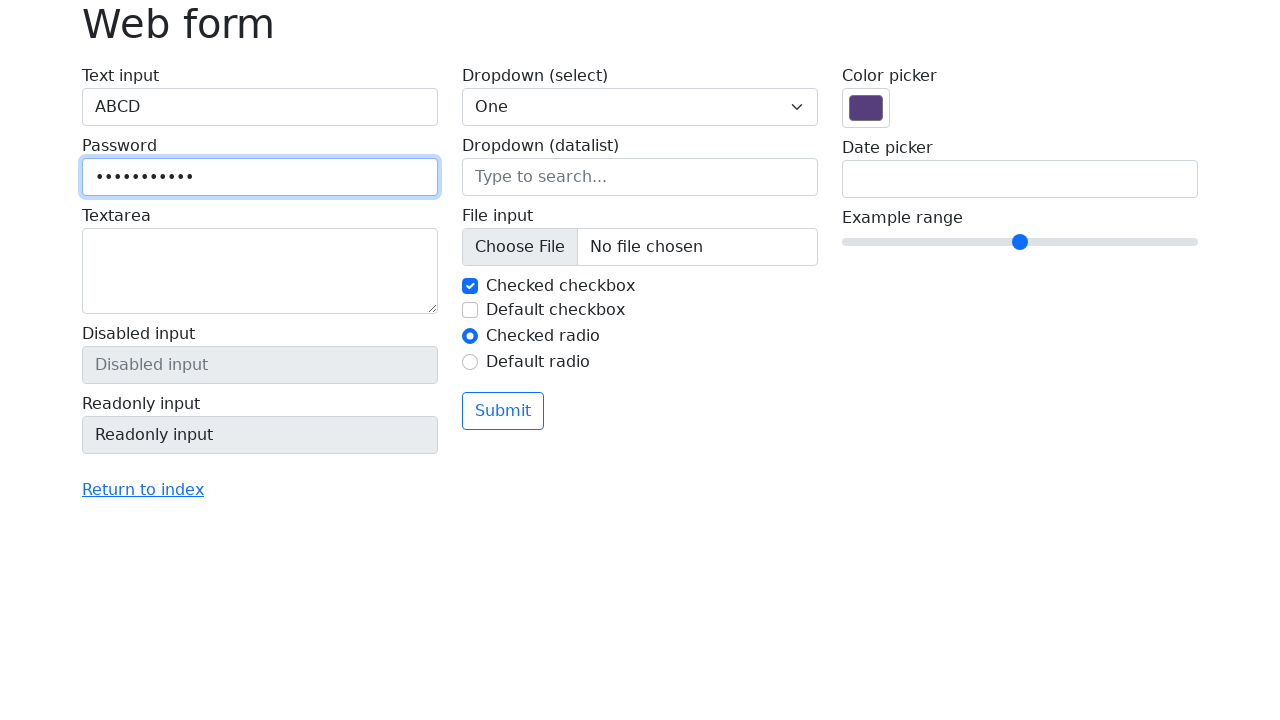

Filled datalist input with 'Los Angeles' on input[name="my-datalist"]
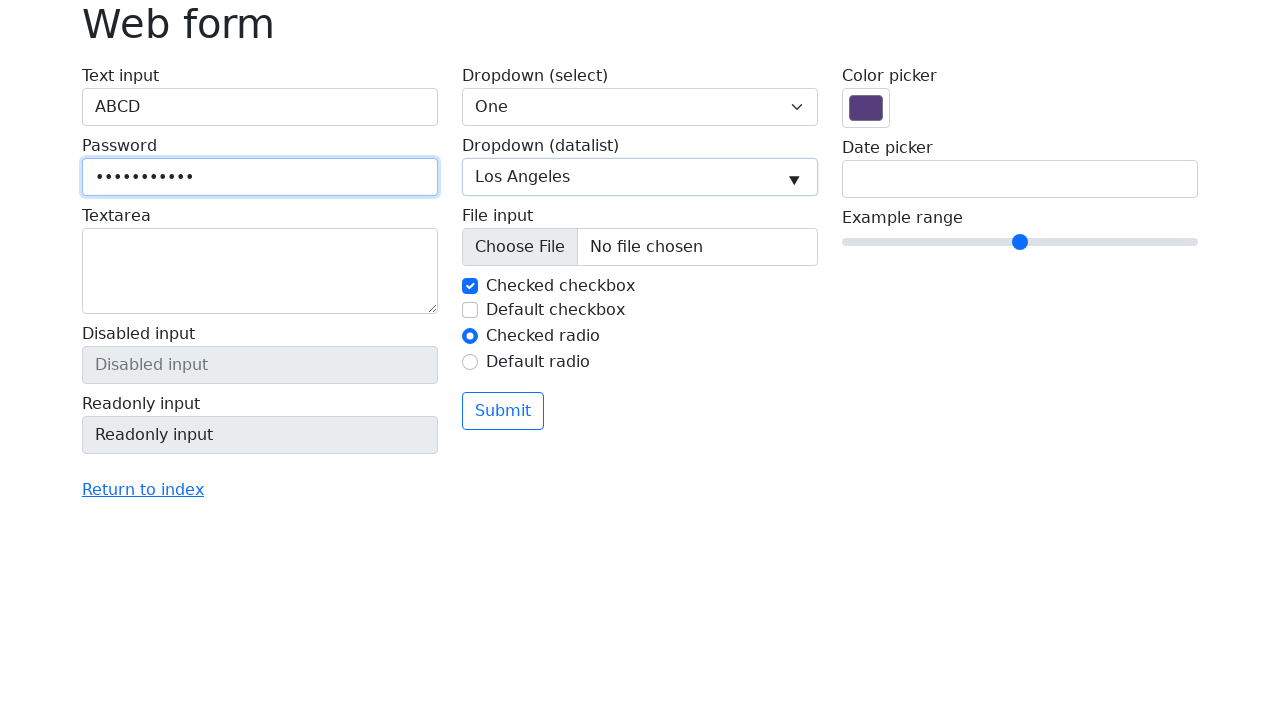

Clicked radio button option 2 at (470, 362) on input#my-radio-2
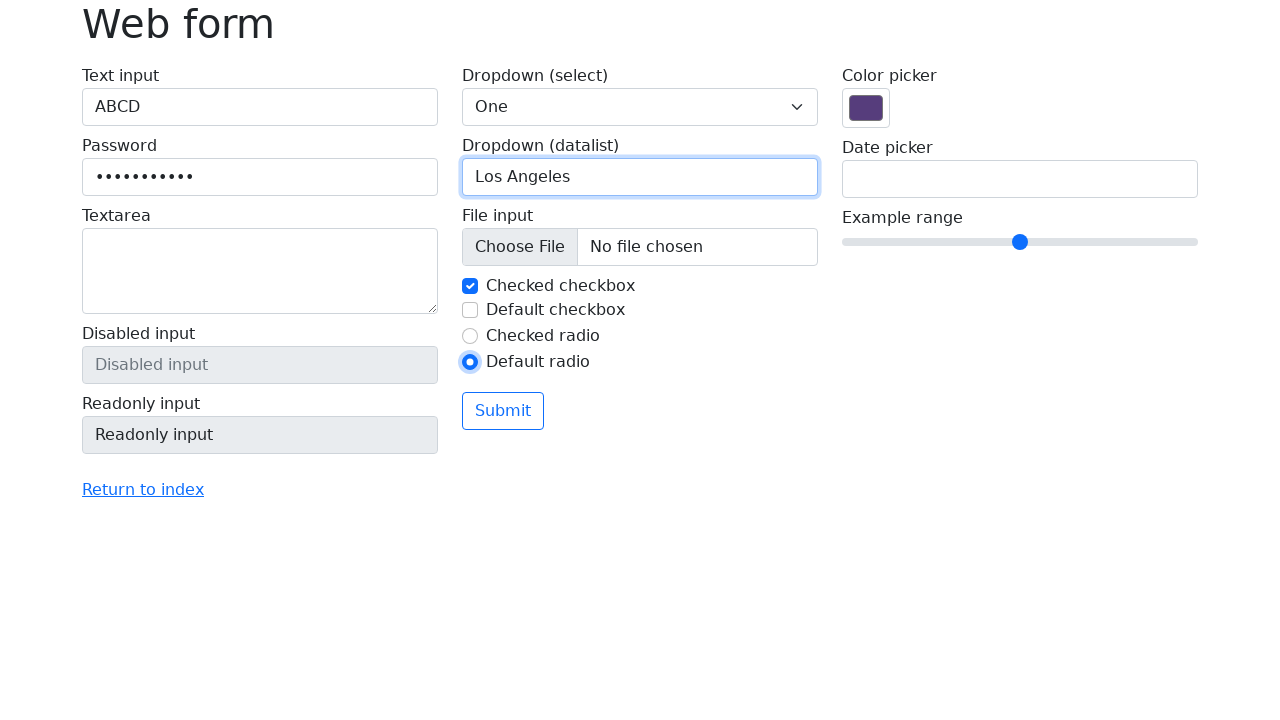

Filled color input with '#000000' on input[name="my-colors"]
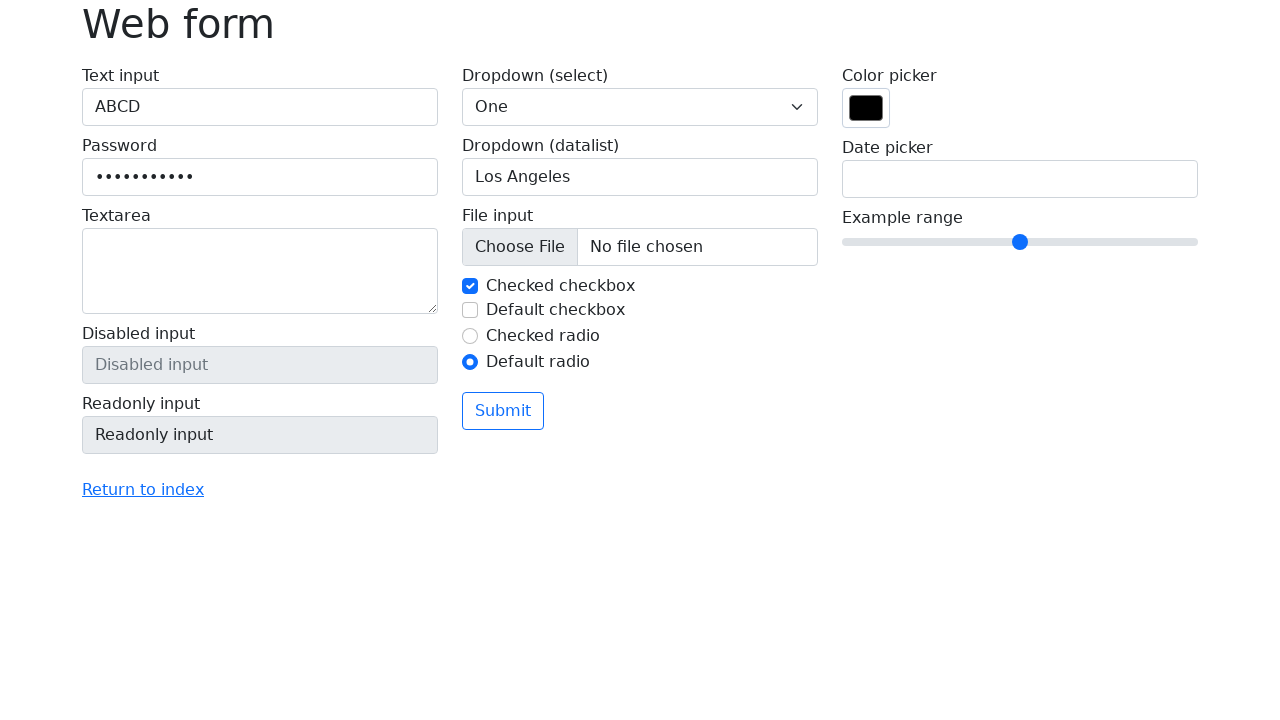

Clicked date input to open calendar picker at (1020, 179) on input[name="my-date"]
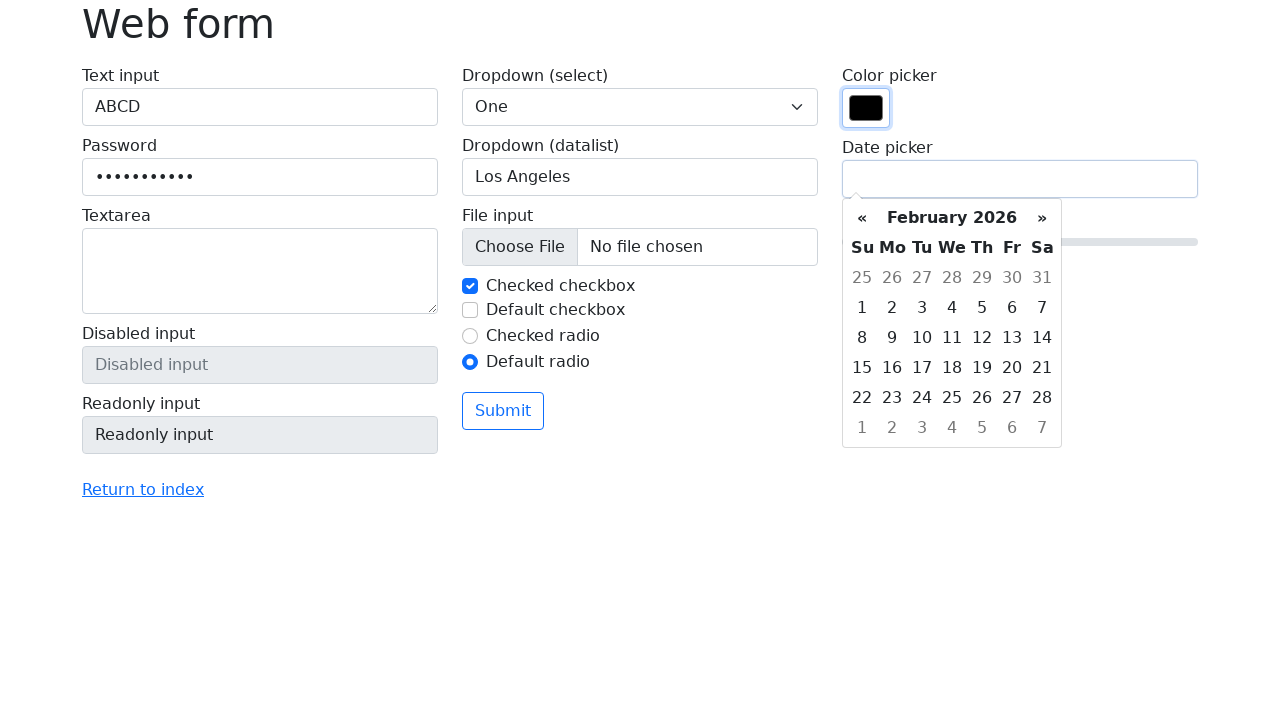

Selected date 25 from calendar at (862, 278) on td.day:has-text("25")
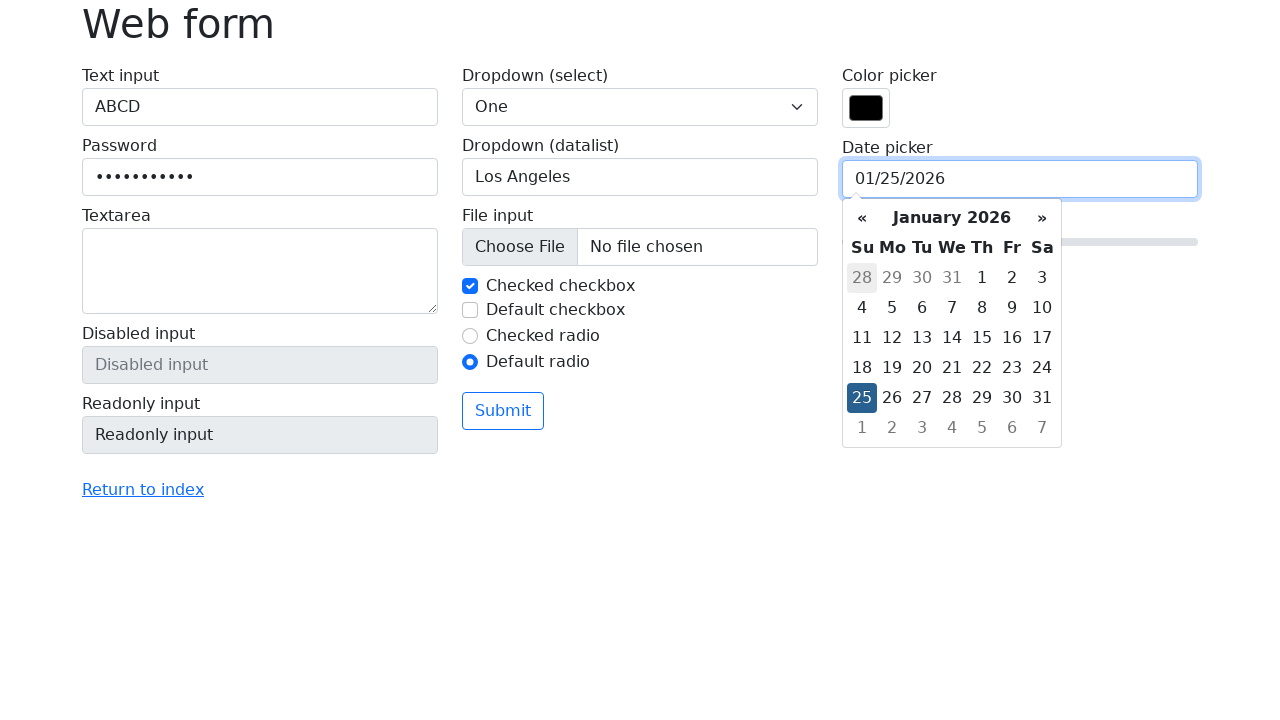

Pressed ArrowLeft on range slider (iteration 1/4) on input[name="my-range"]
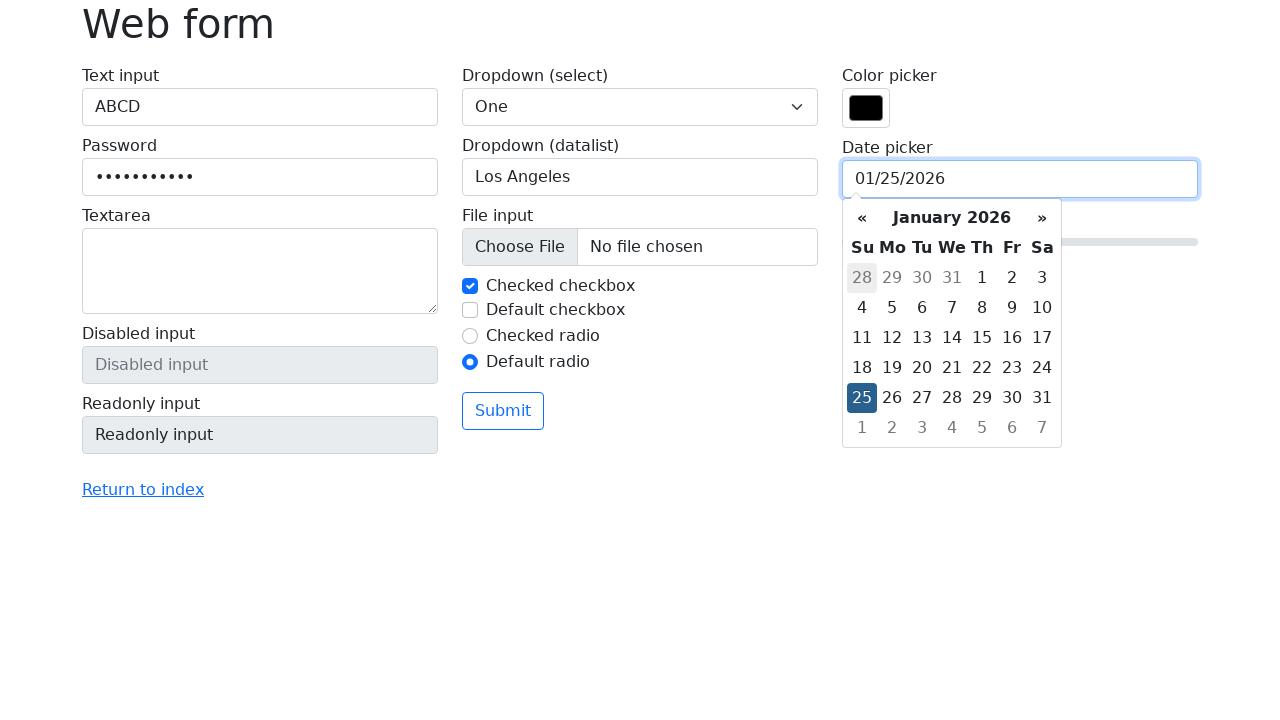

Pressed ArrowLeft on range slider (iteration 2/4) on input[name="my-range"]
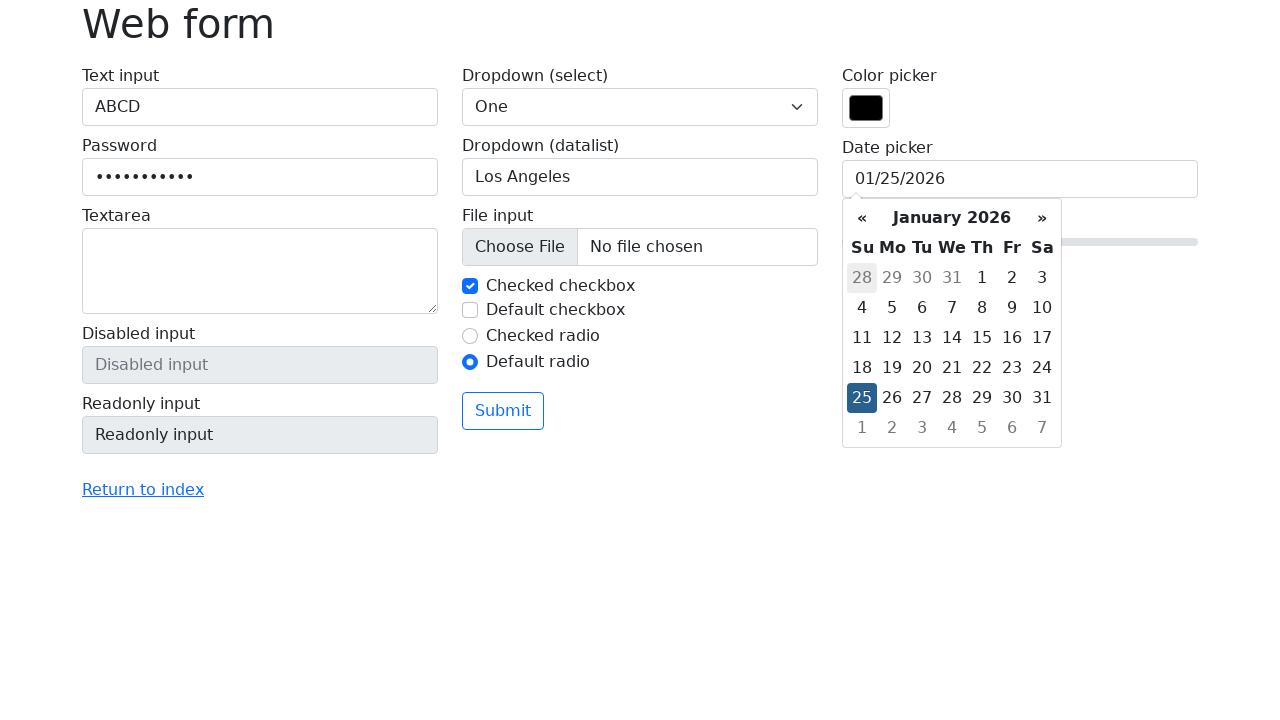

Pressed ArrowLeft on range slider (iteration 3/4) on input[name="my-range"]
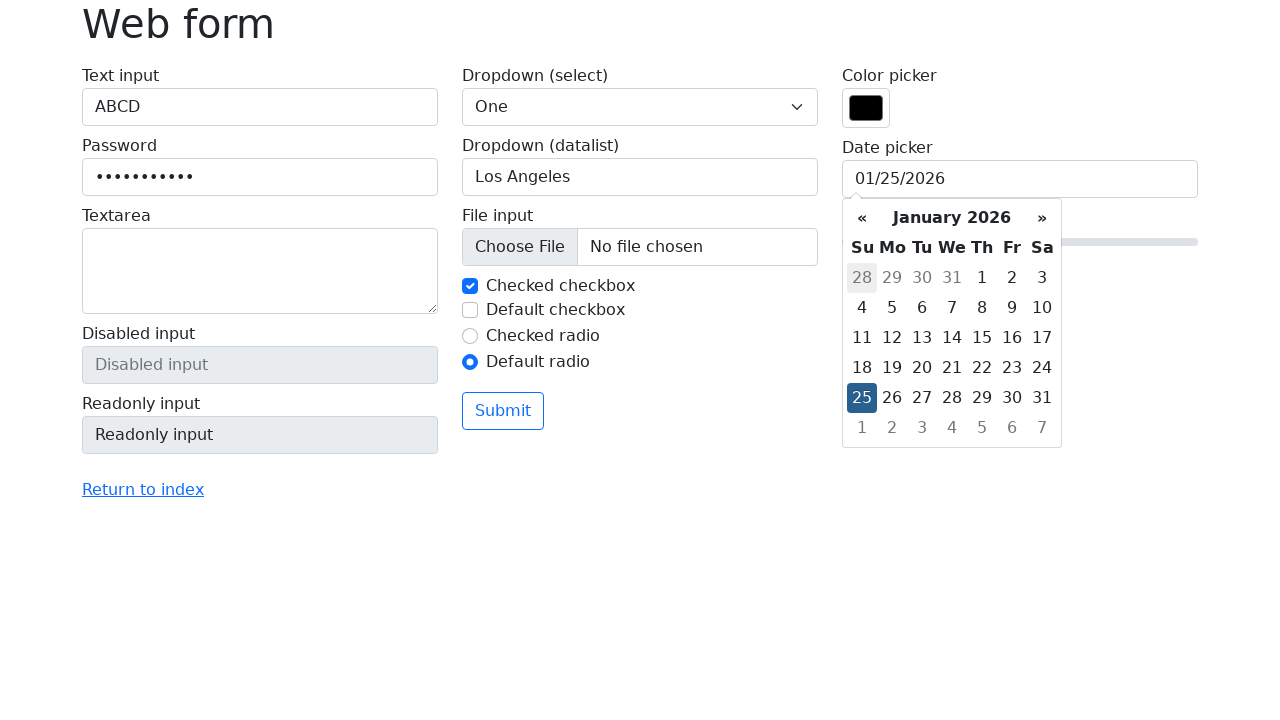

Pressed ArrowLeft on range slider (iteration 4/4) on input[name="my-range"]
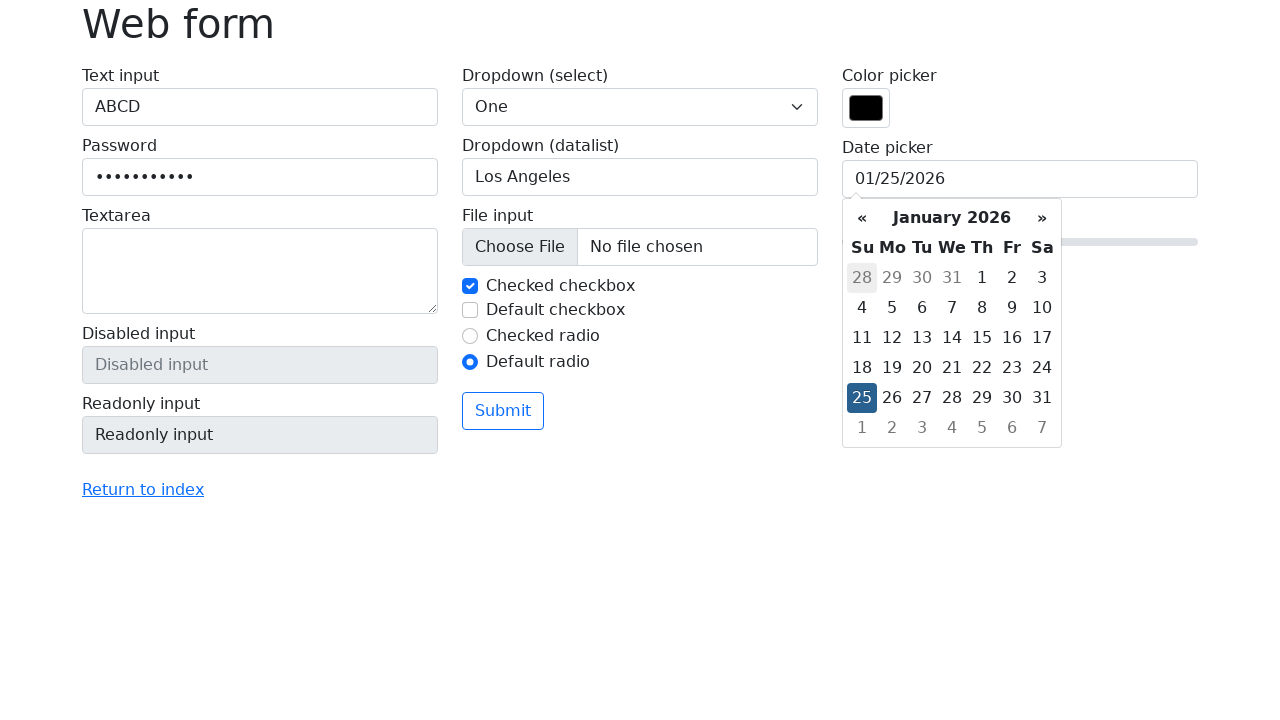

Clicked submit button to submit form at (503, 411) on button[type="submit"]
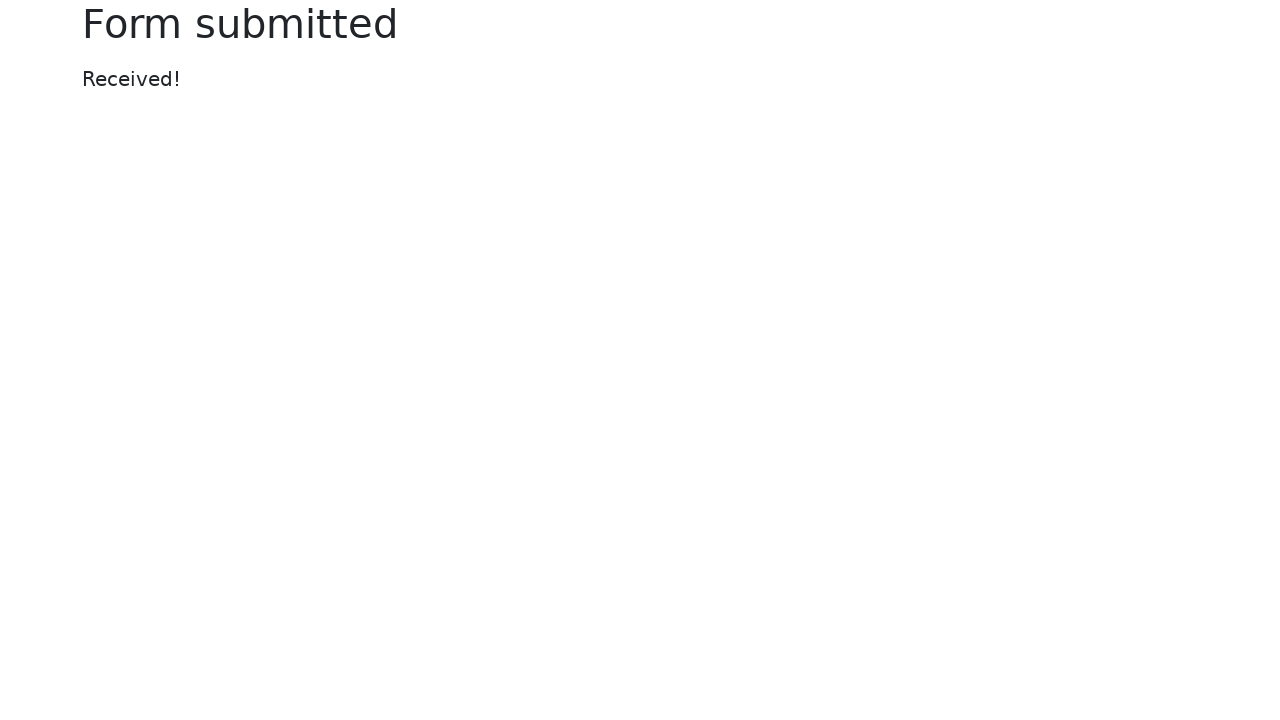

Verified success message 'Received!' appeared
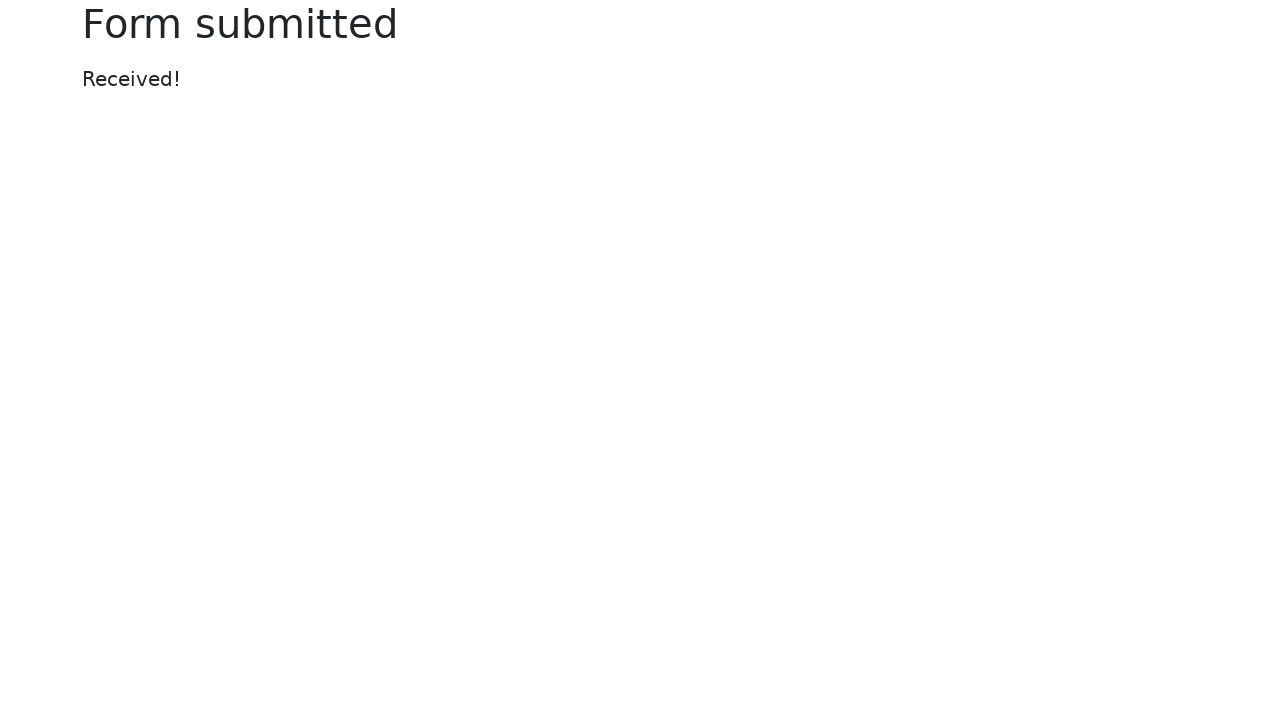

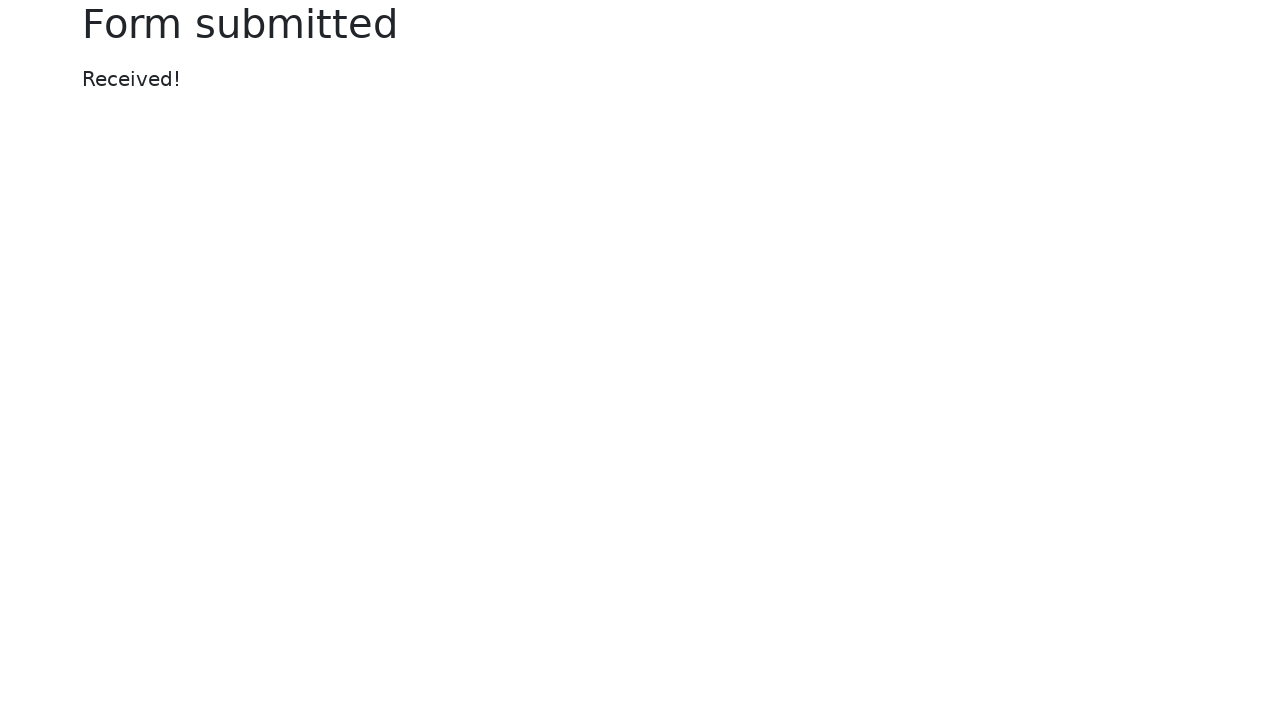